Joins a live student session by entering a participant name in a bootbox dialog, clicking OK, and then using keyboard navigation (Tab and Enter) to interact with media permission dialogs or UI elements.

Starting URL: https://live.monetanalytics.com/stu_proc/student.html#

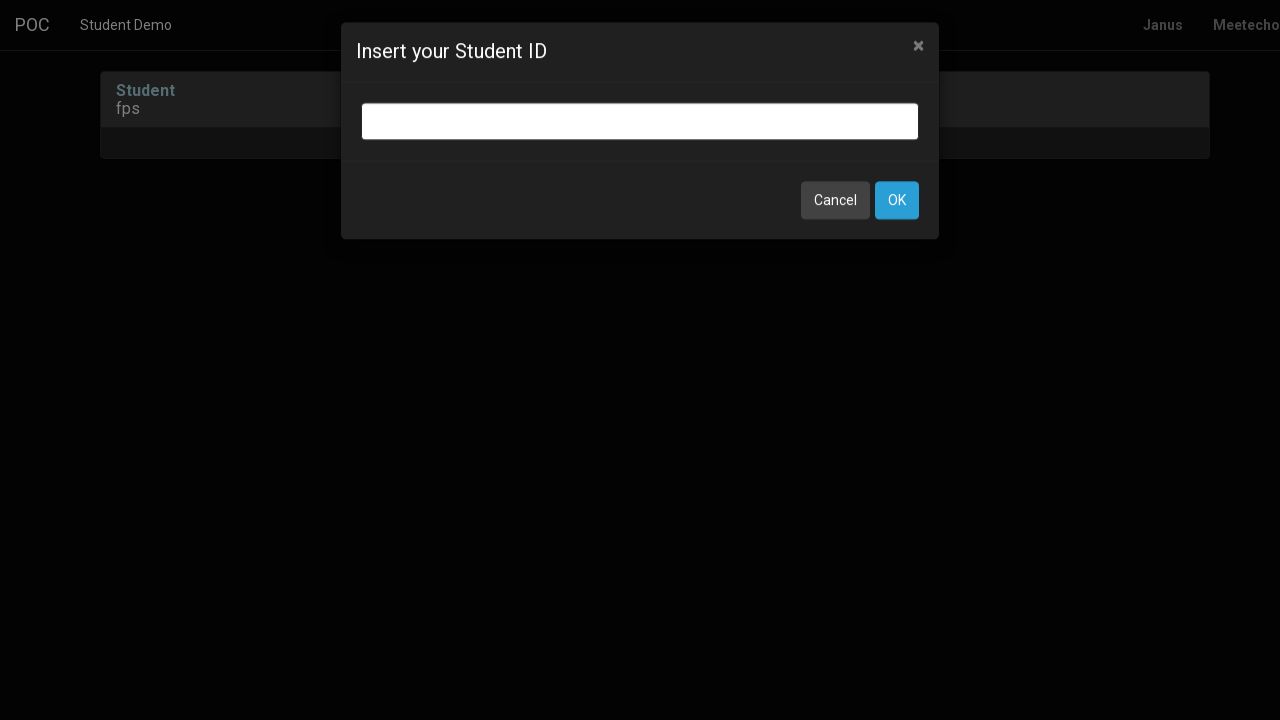

Bootbox input dialog appeared
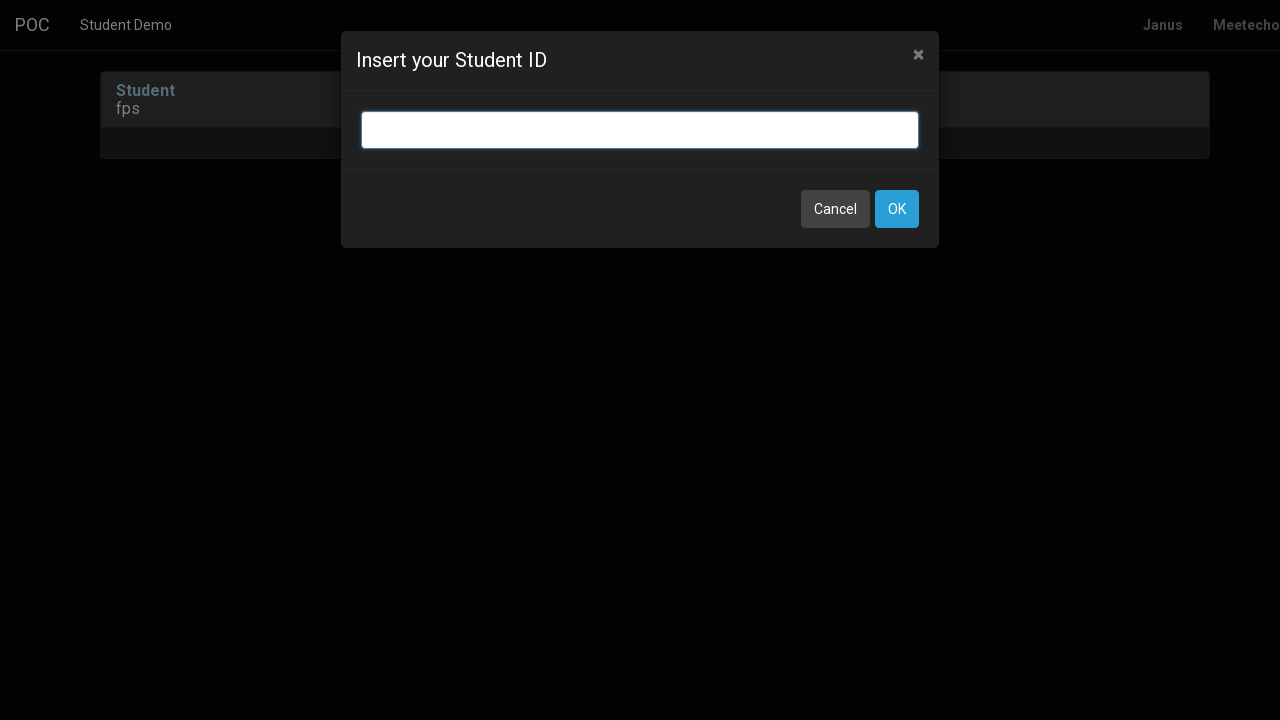

Entered participant name 'AW-4' in bootbox dialog on input.bootbox-input.bootbox-input-text.form-control
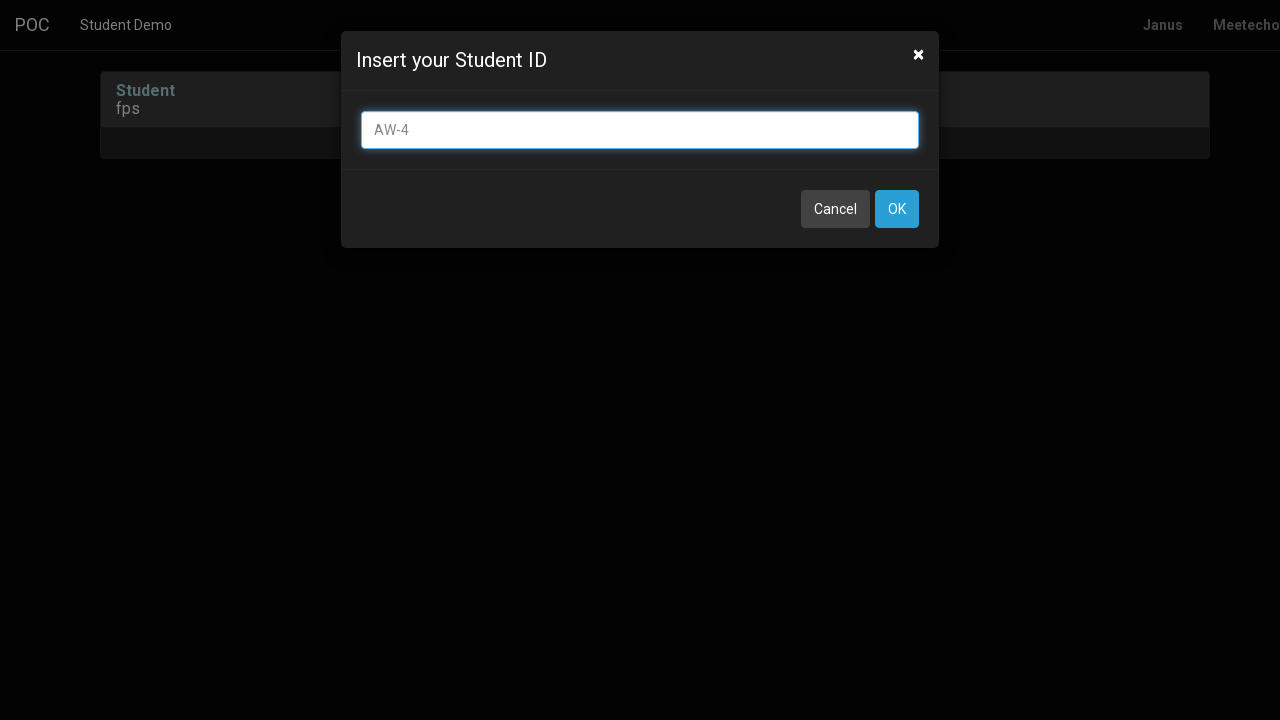

Clicked OK button to join live session at (897, 209) on button:has-text('OK')
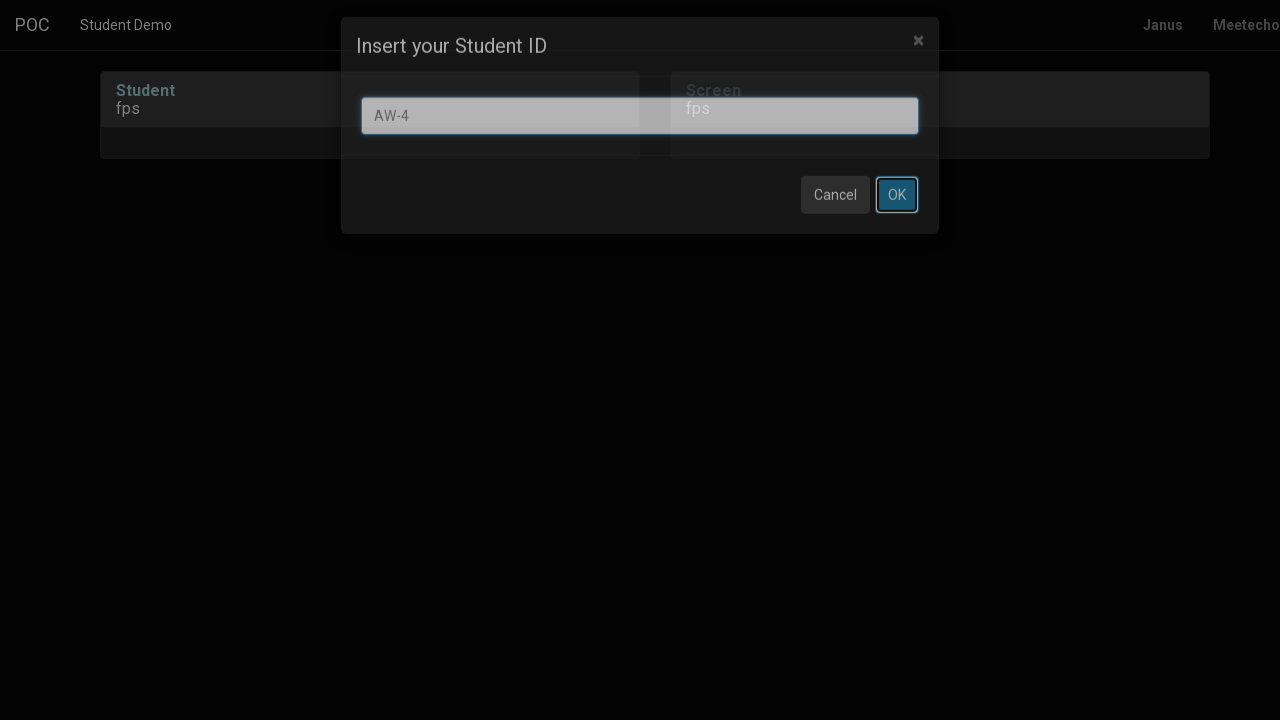

Waited 8 seconds for page to load after joining
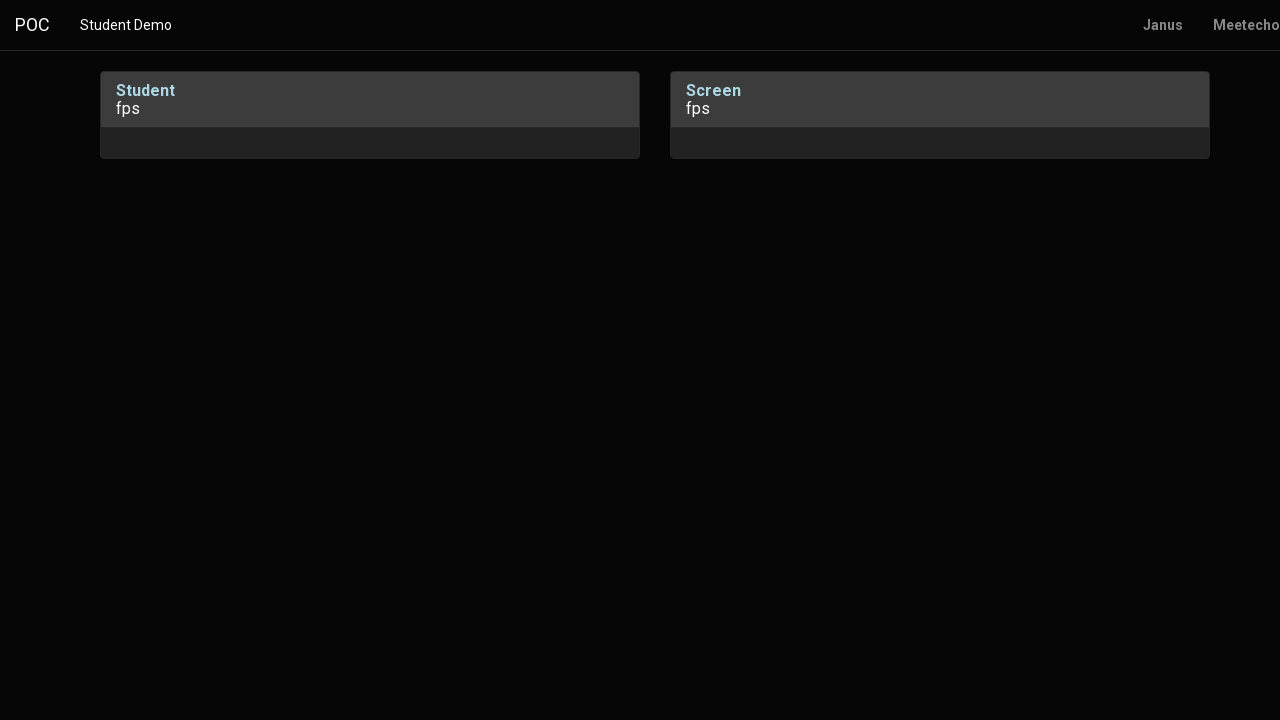

Pressed Tab to navigate
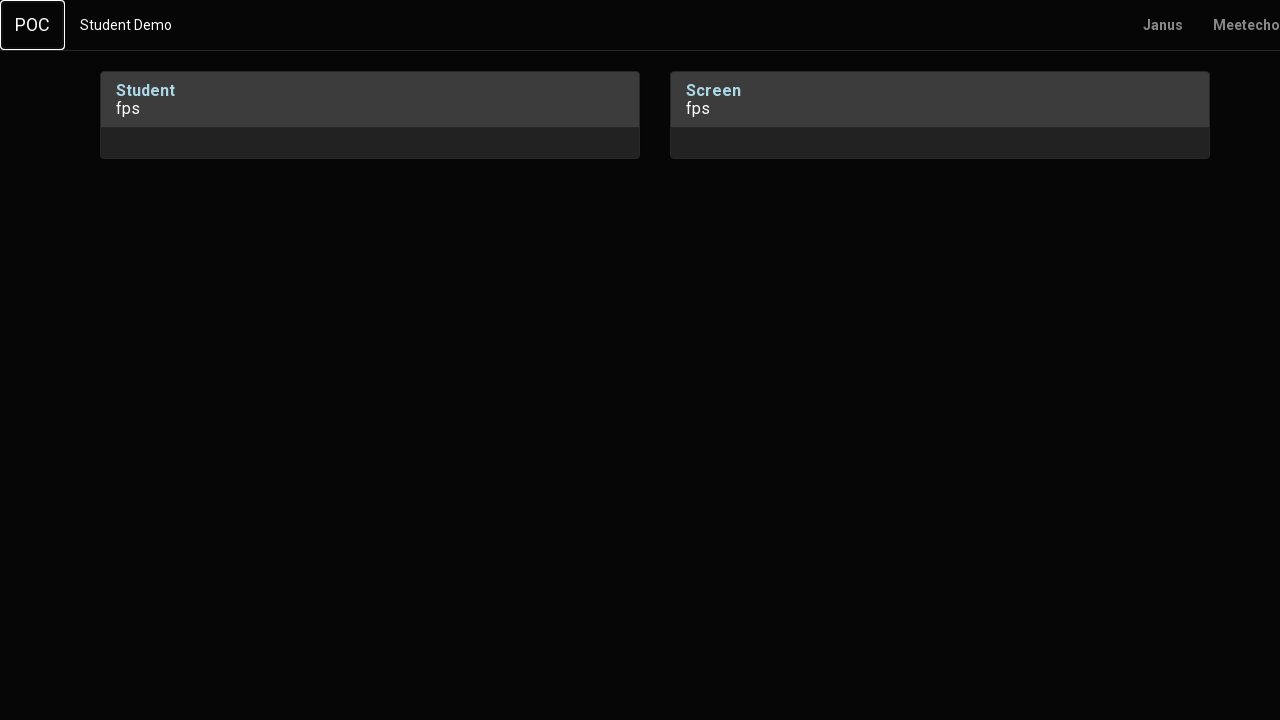

Waited 1 second after Tab press
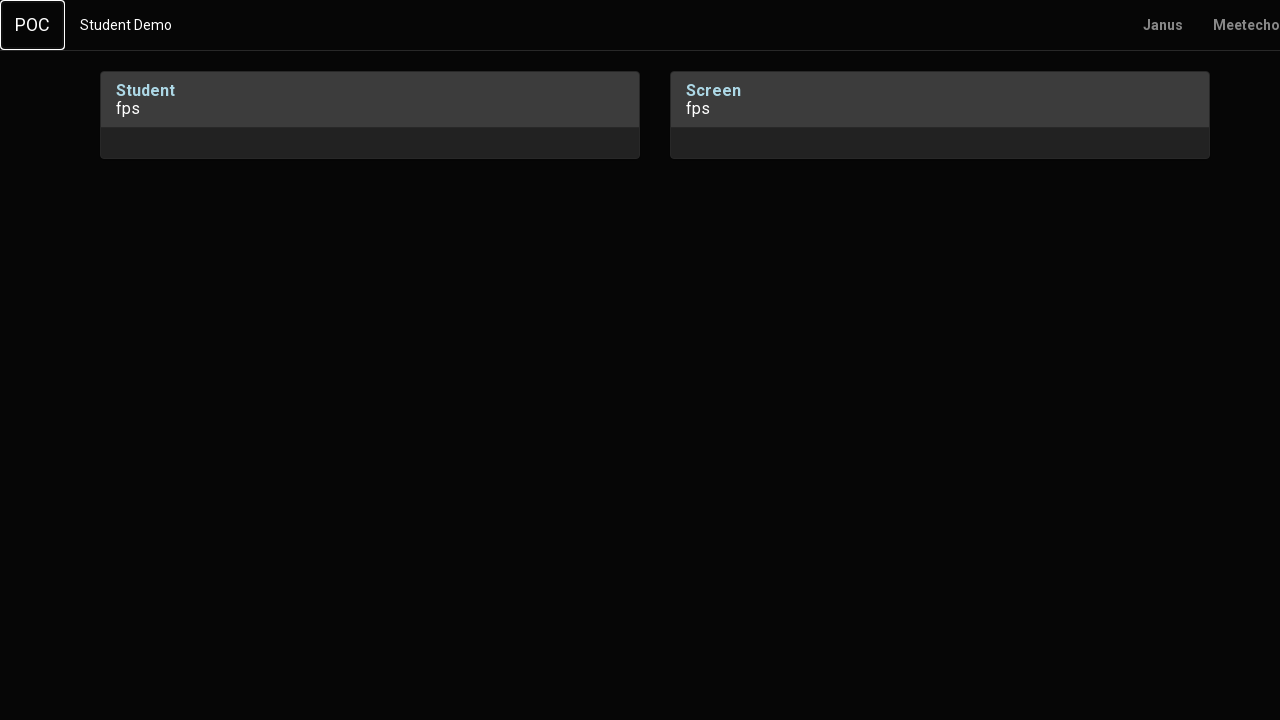

Pressed Enter to interact with media permission dialog or UI element
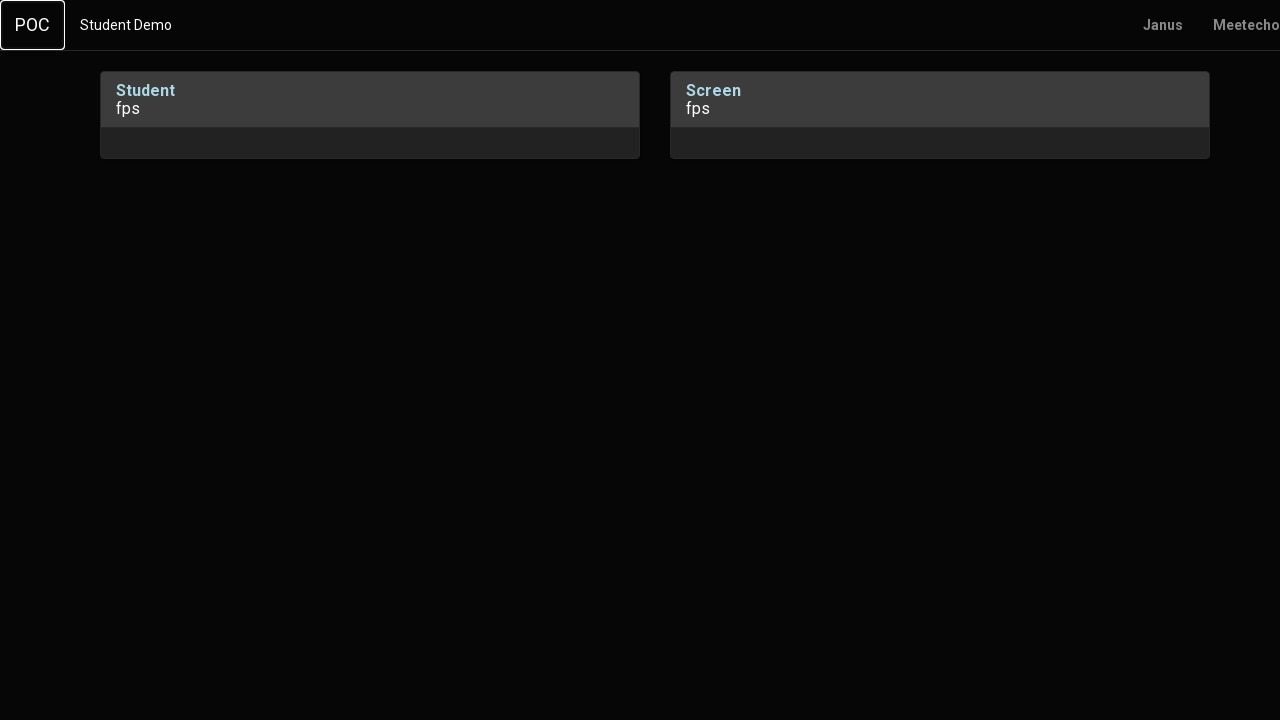

Waited 2 seconds after Enter press
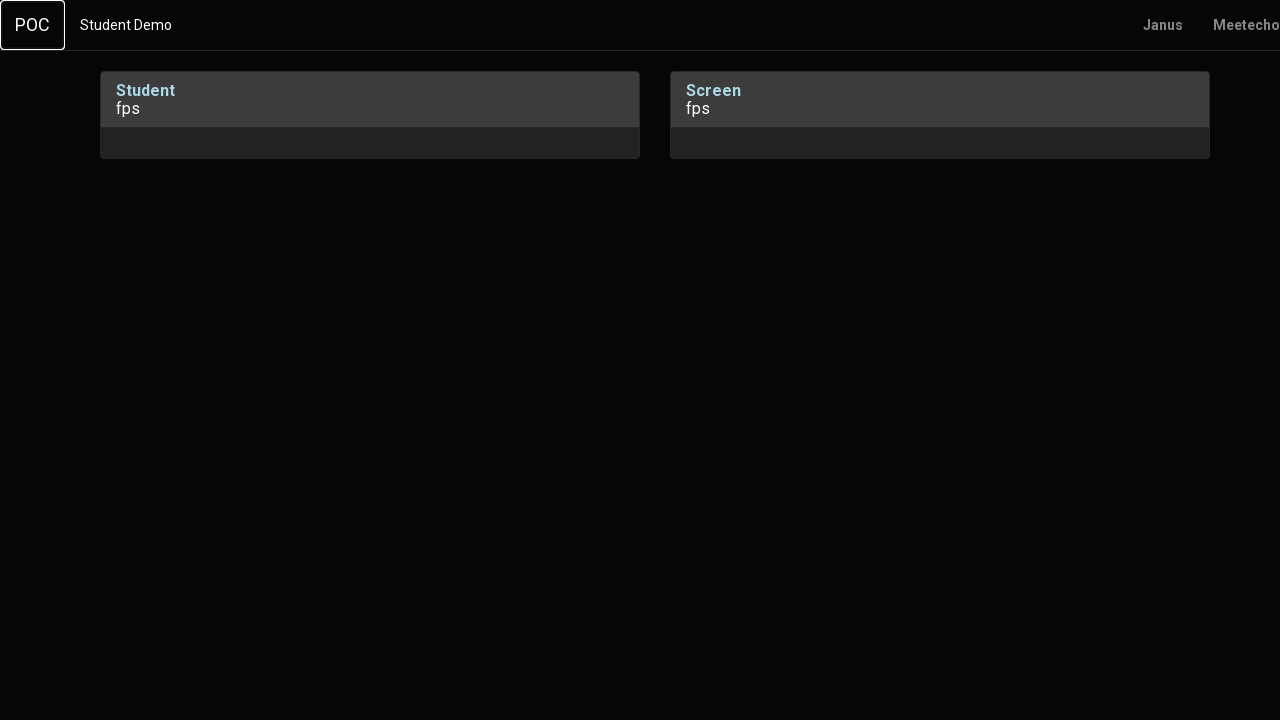

Pressed Tab to navigate to next element
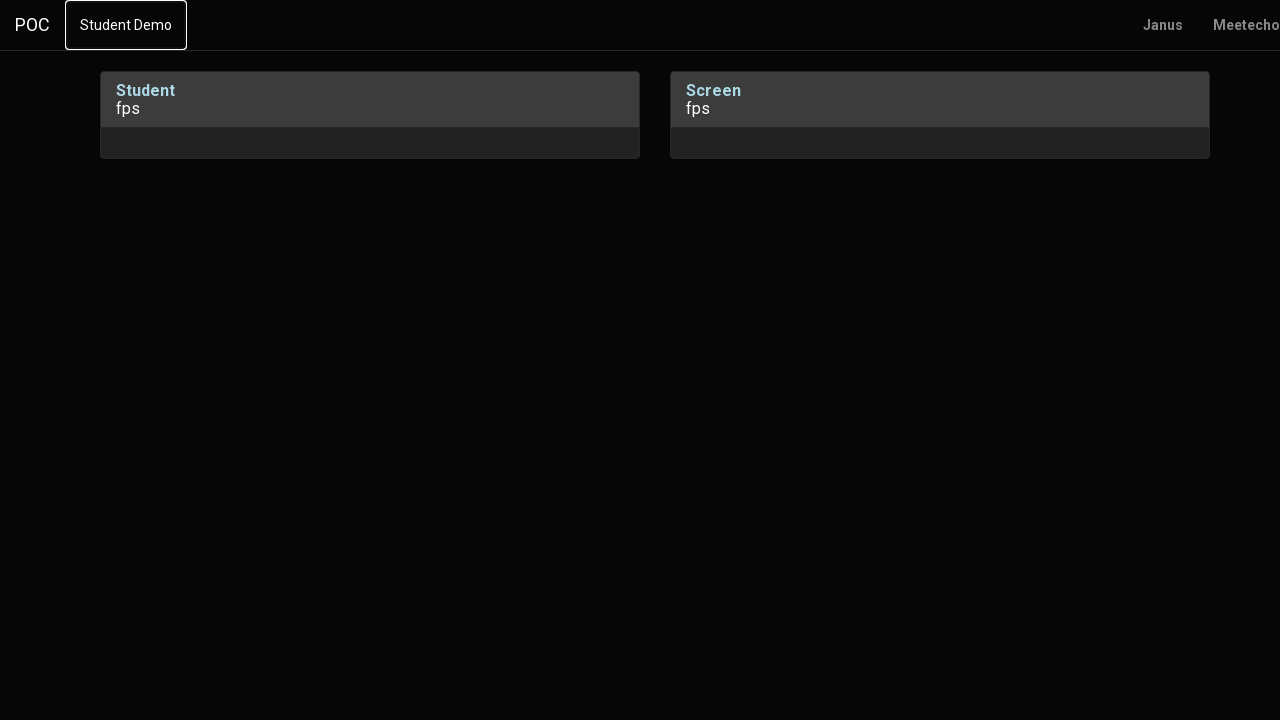

Waited 1 second after first Tab press
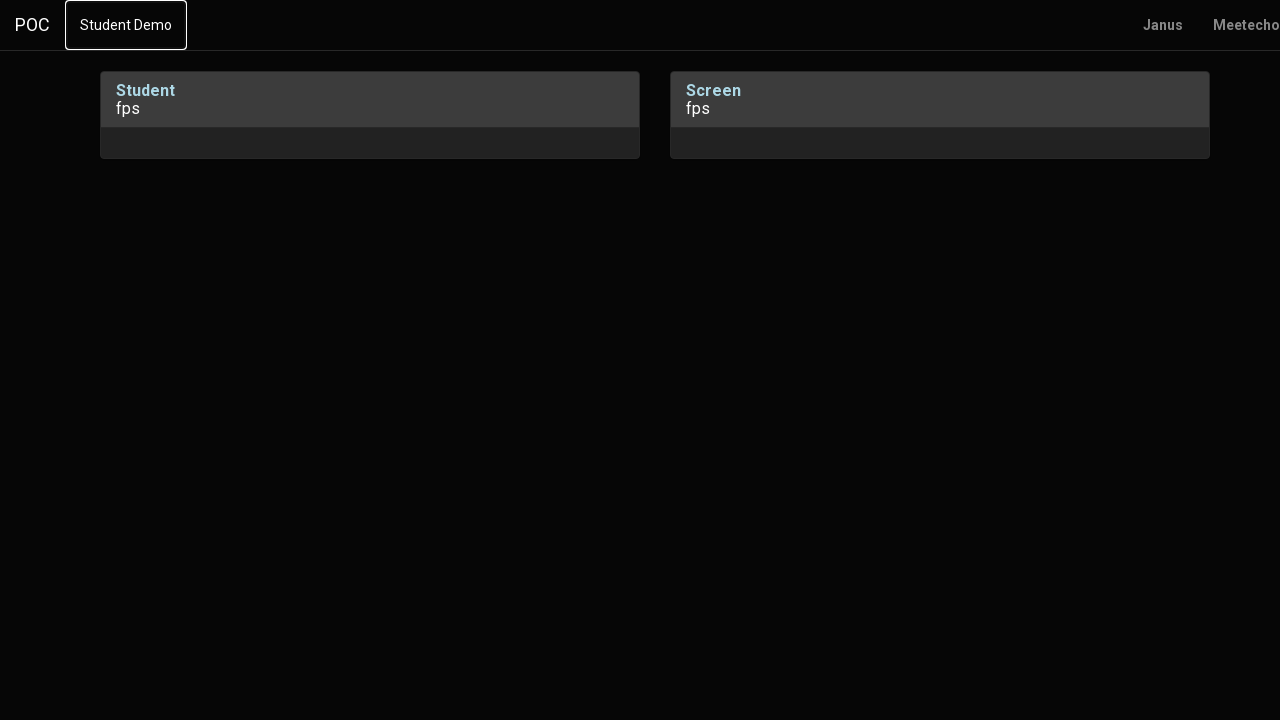

Pressed Tab again to navigate to next element
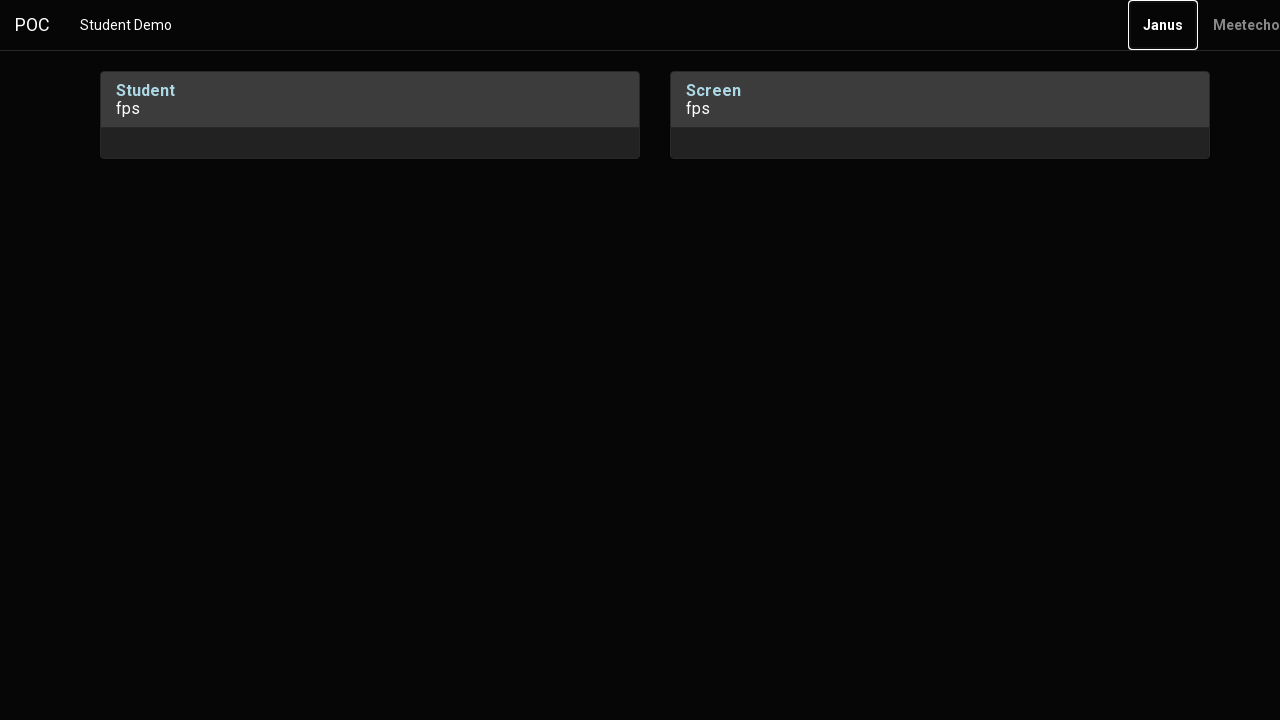

Waited 2 seconds after second Tab press
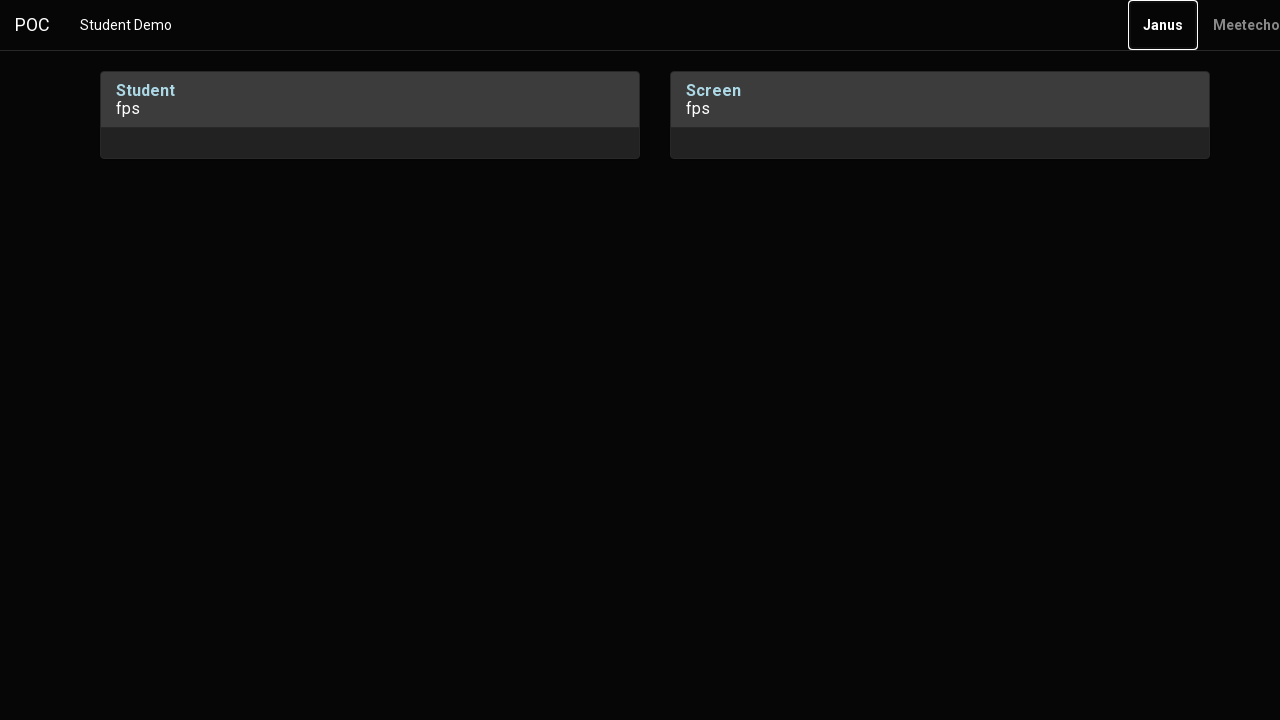

Pressed Enter to confirm media permissions or UI interaction
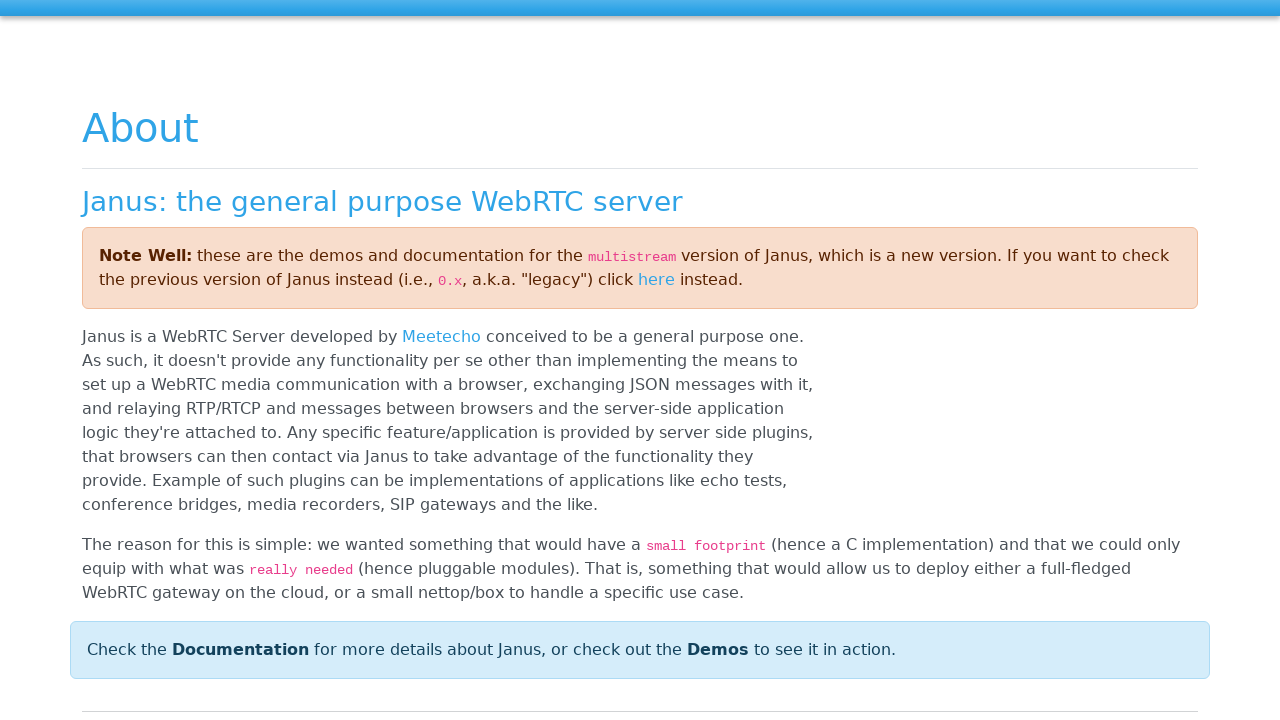

Waited 5 seconds for live session to establish
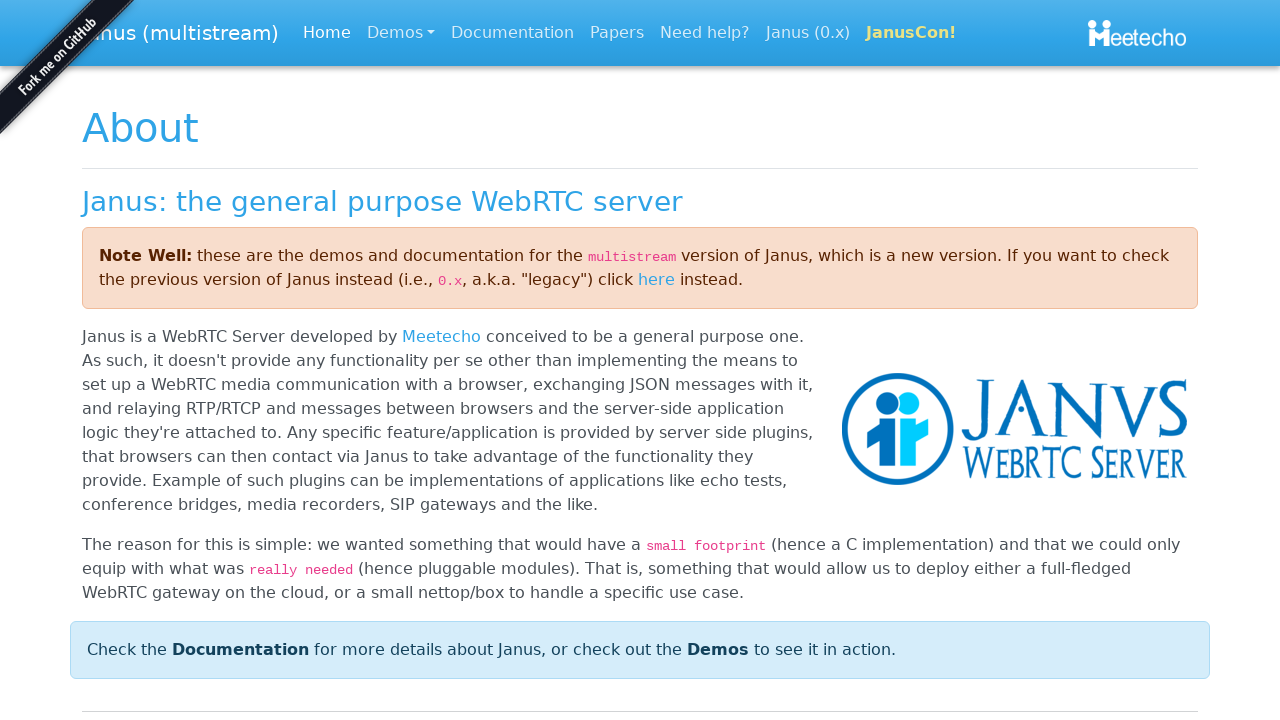

Refreshed page to complete session join
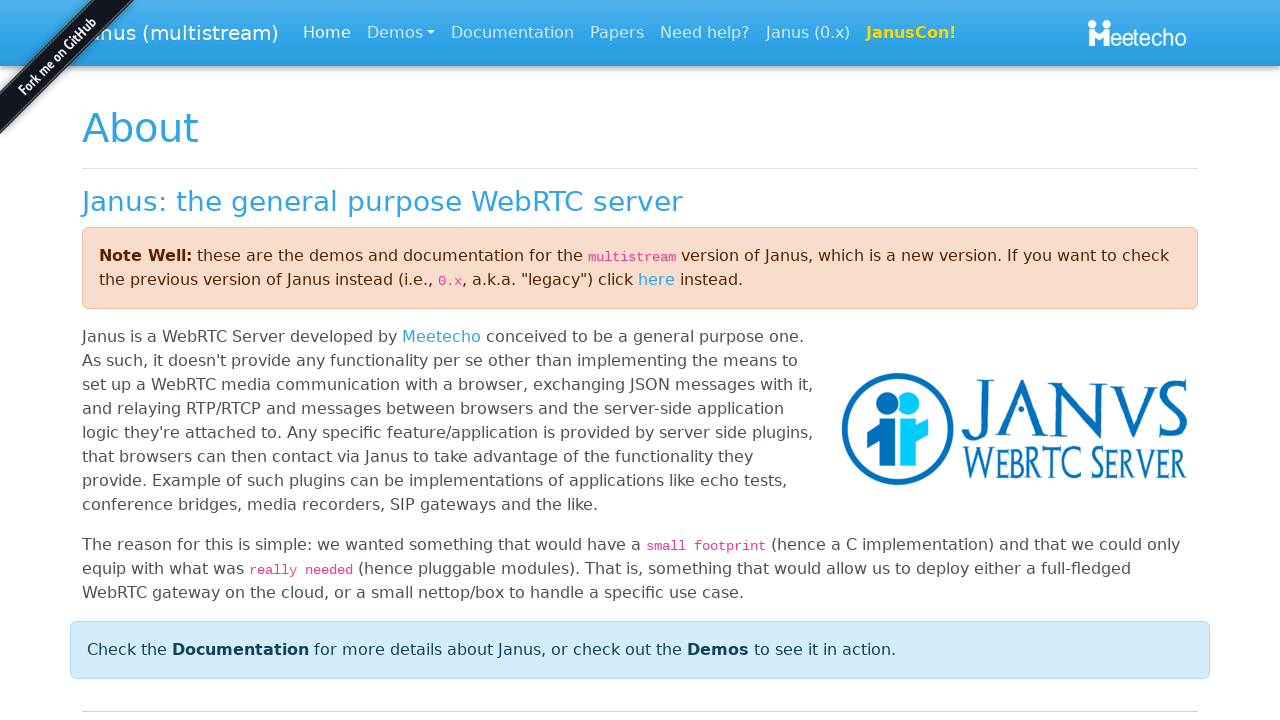

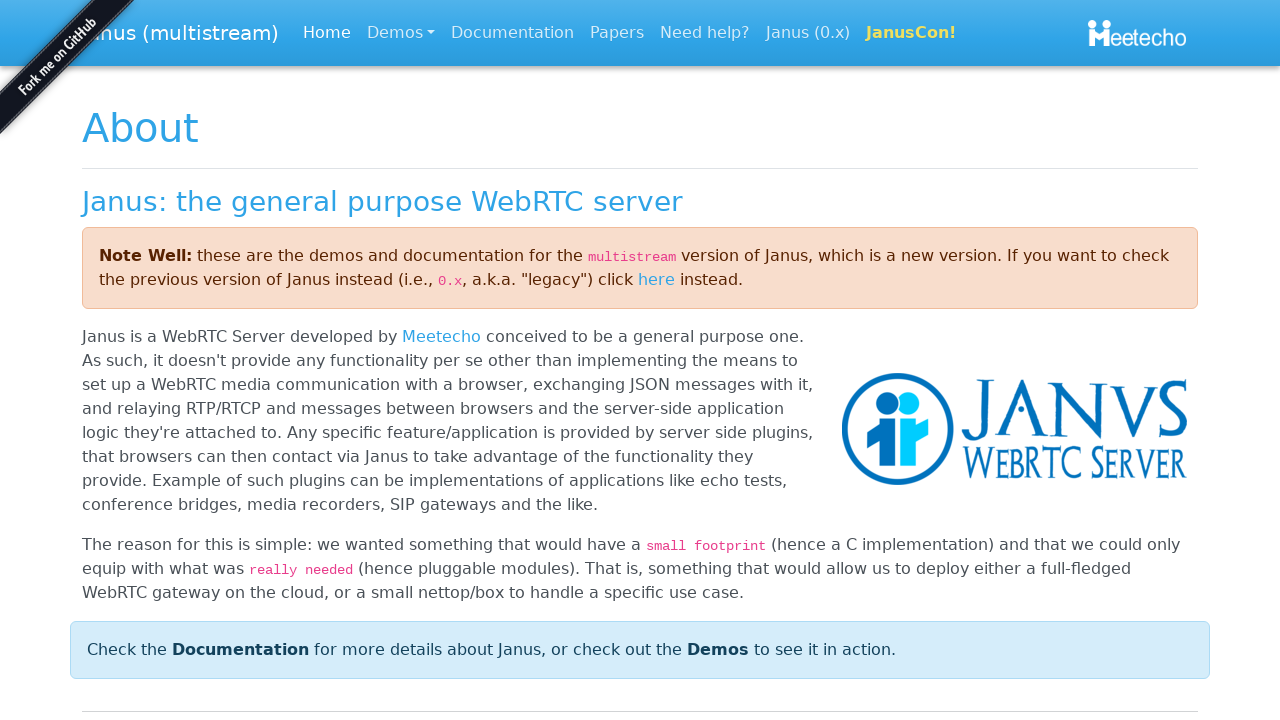